Tests Wikipedia search widget by entering a search term and clicking the search icon

Starting URL: https://testautomationpractice.blogspot.com/

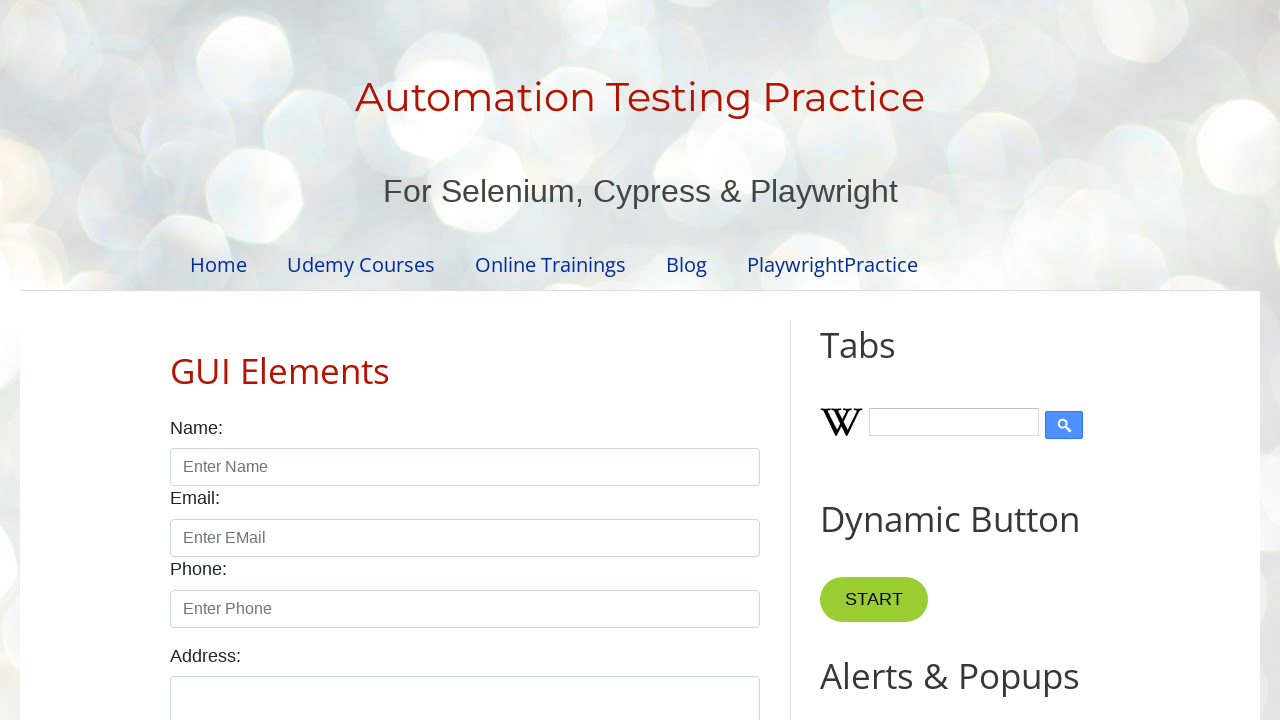

Filled Wikipedia search input with 'Selenium' on #Wikipedia1_wikipedia-search-input
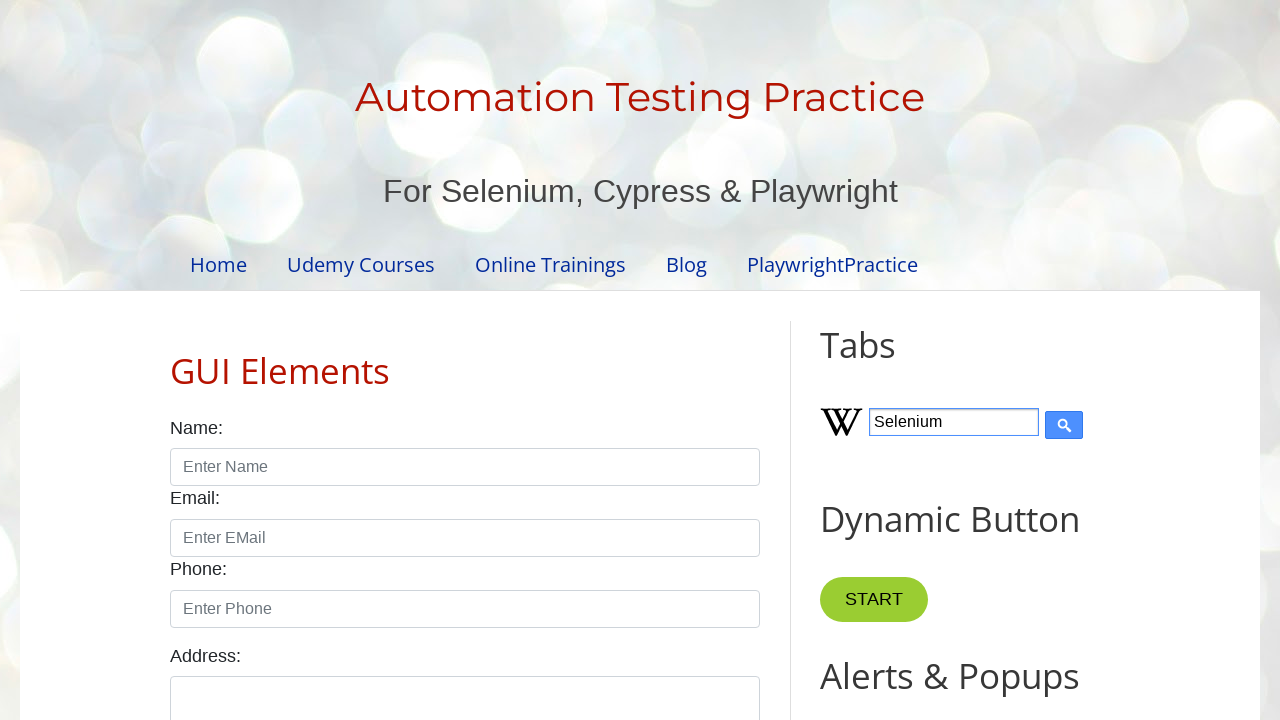

Clicked Wikipedia search icon at (1064, 425) on input[type='submit'][class*='wikipedia']
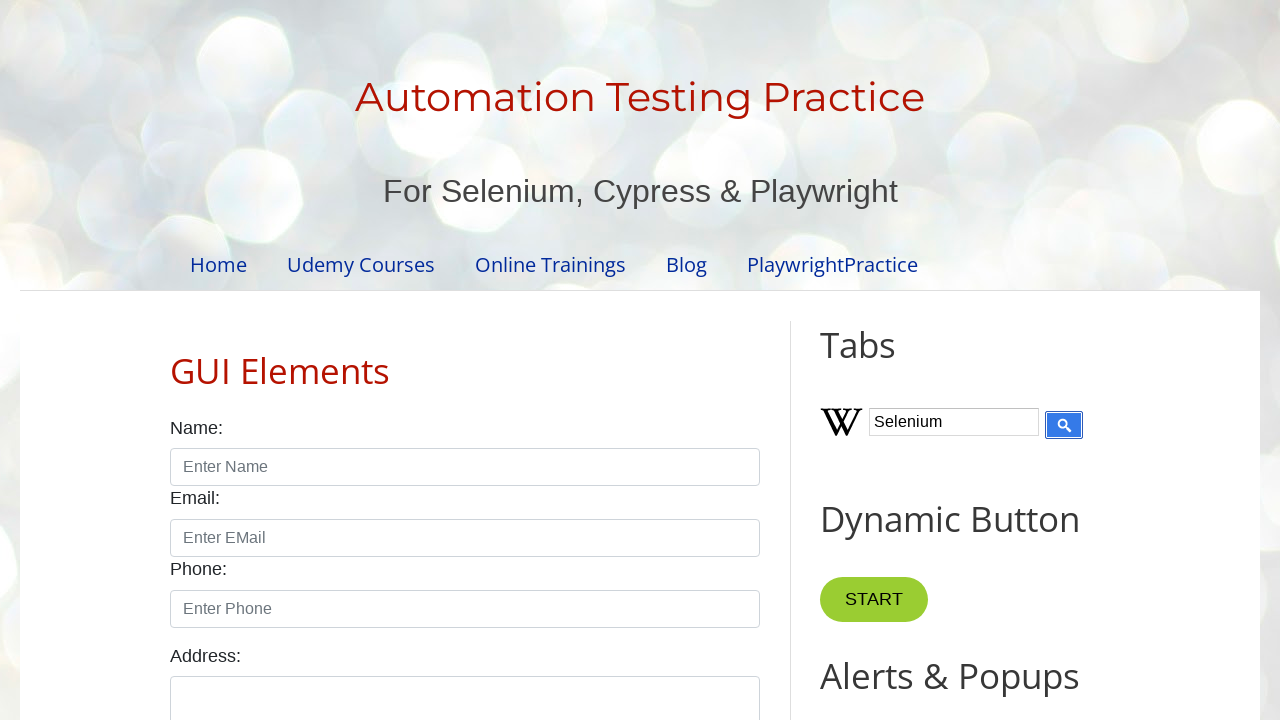

Wikipedia search results loaded
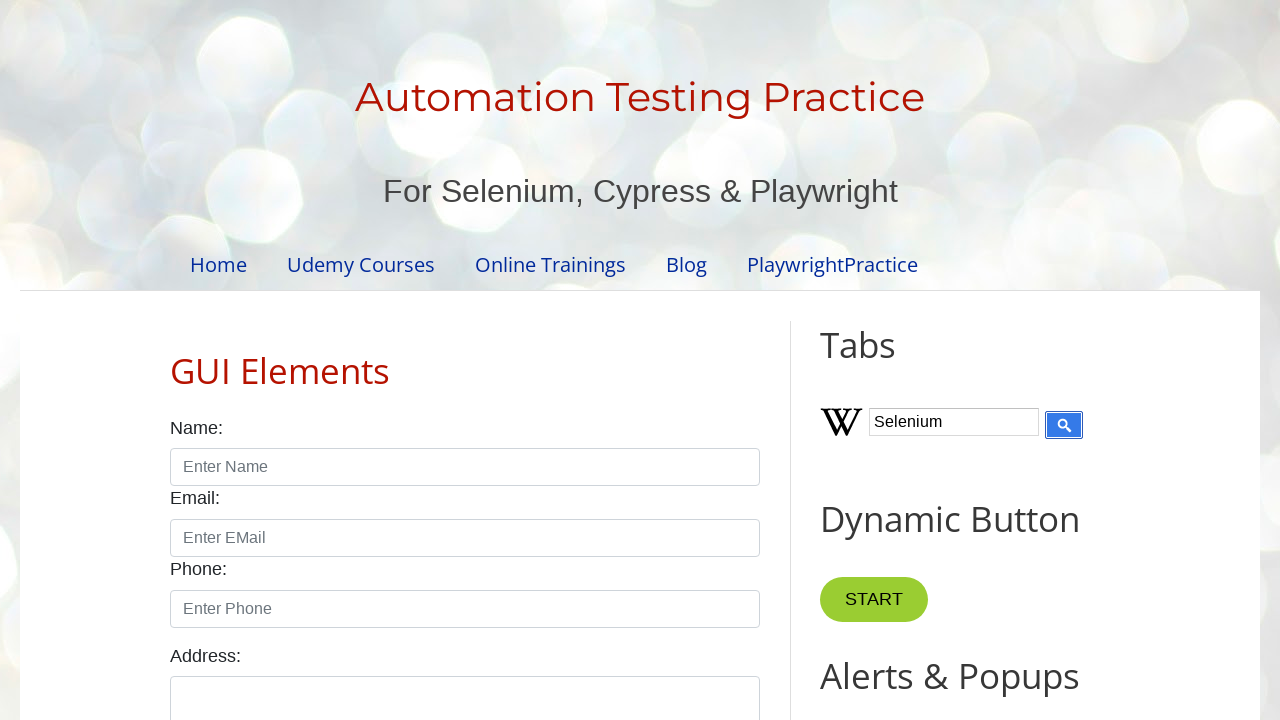

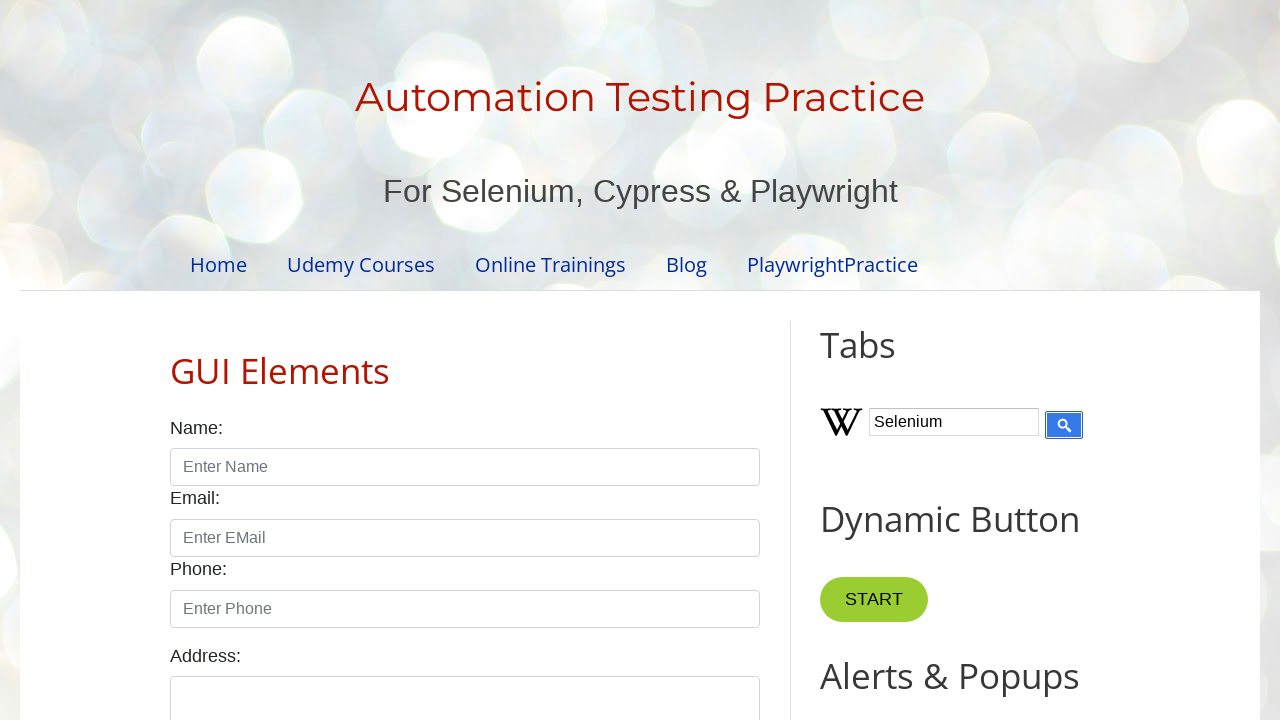